Tests search functionality by searching for "stainless work table" and verifying that all results on all pages contain the word "Table" in their details

Starting URL: https://www.webstaurantstore.com/

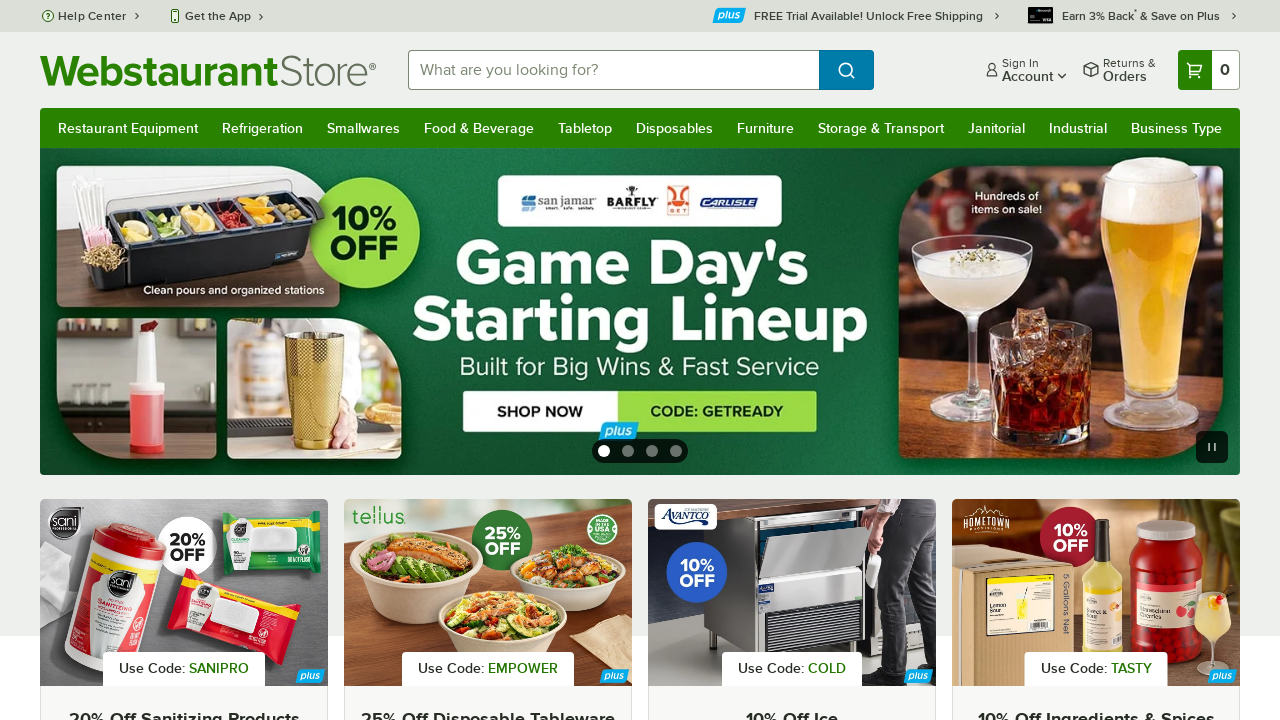

Filled search field with 'stainless work table' on #searchval
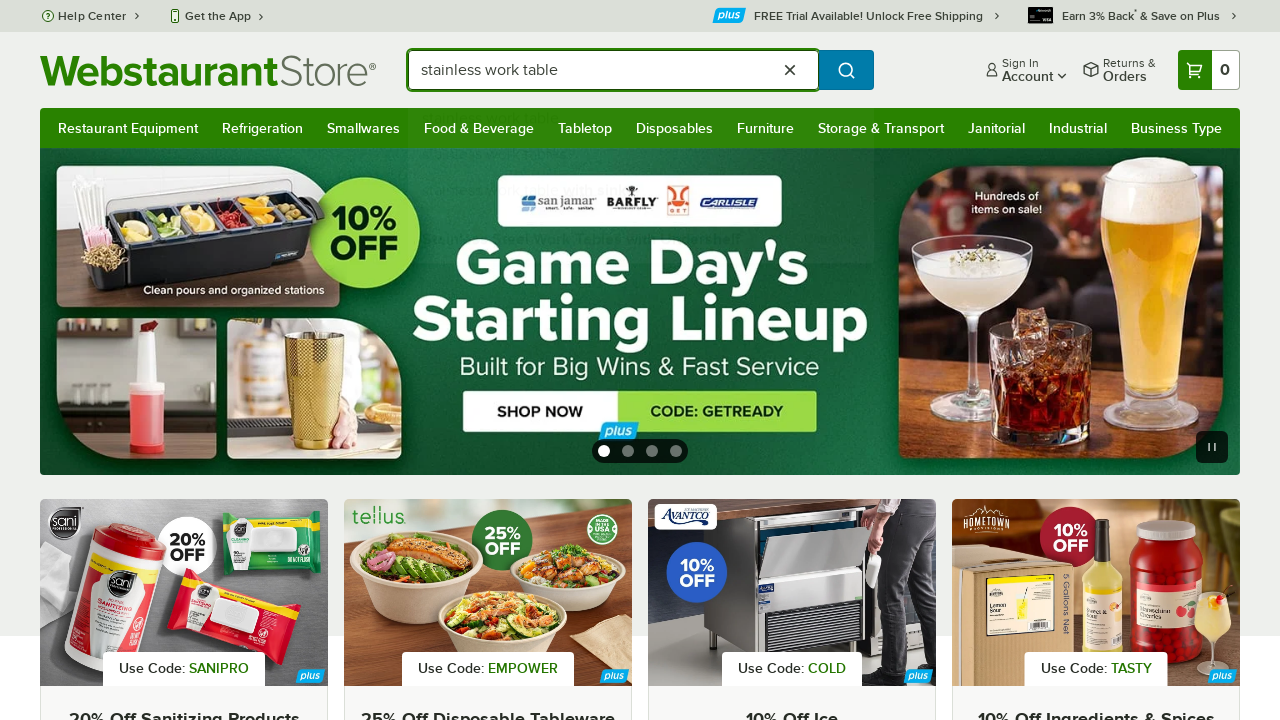

Clicked submit button to search for stainless work table at (846, 70) on button[type='submit']
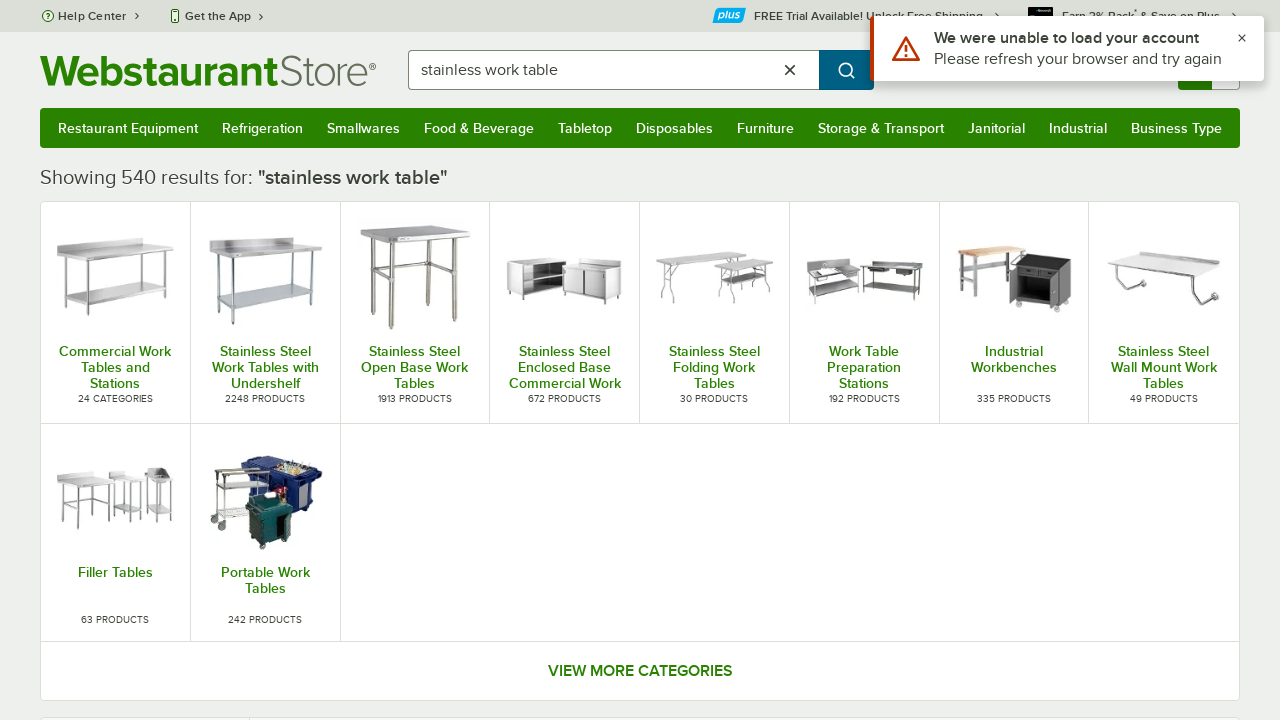

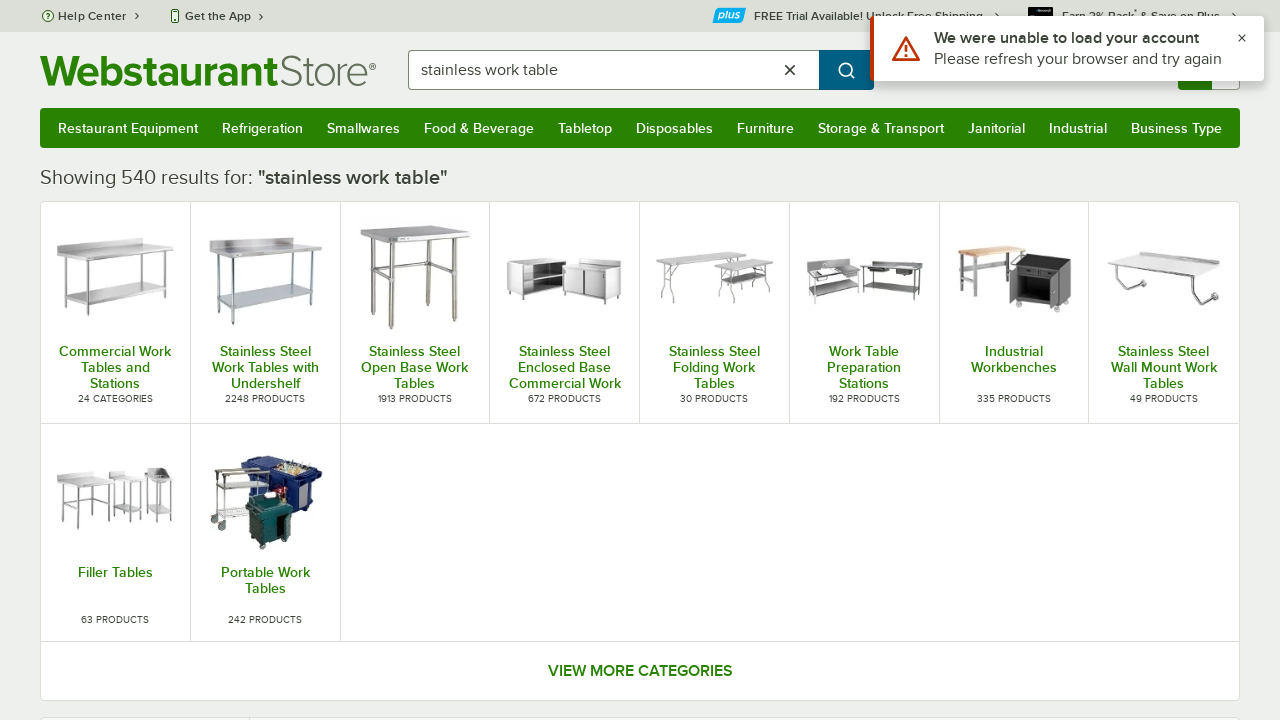